Tests registration form validation by attempting to register with an invalid email format (missing @ symbol) and verifying the form submission behavior

Starting URL: http://practice.automationtesting.in/

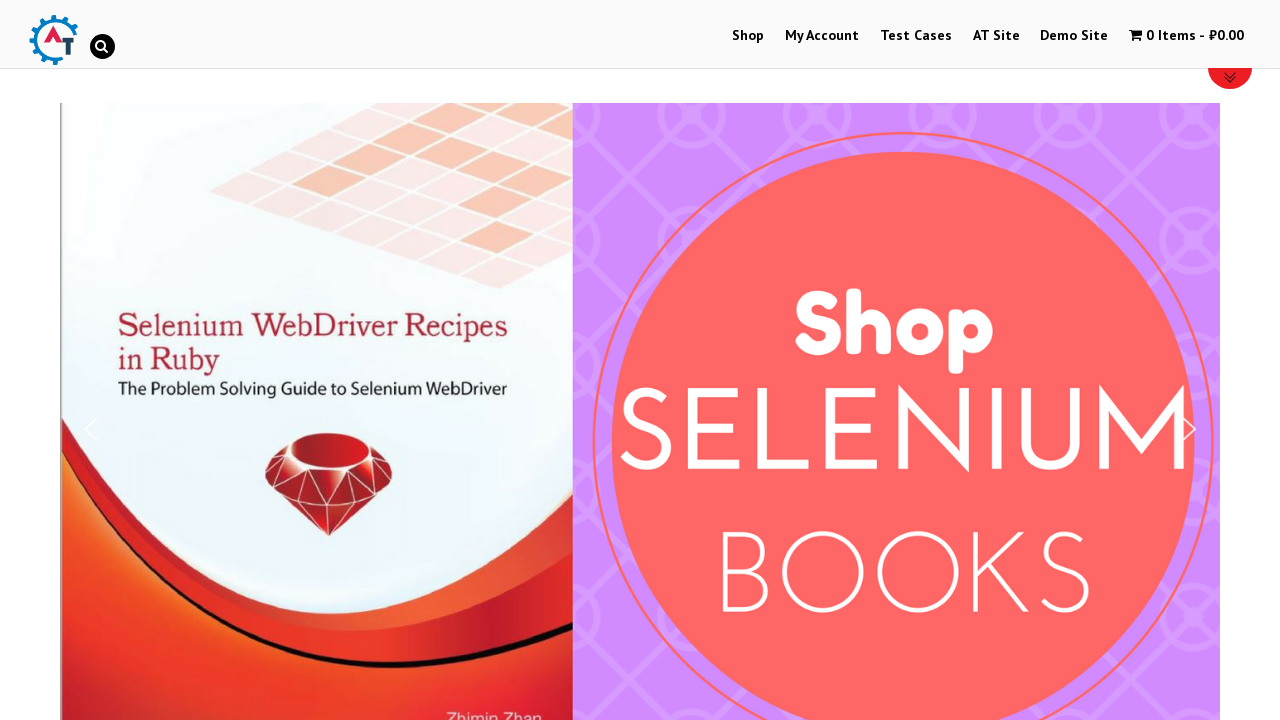

Clicked on My Account menu at (822, 36) on xpath=//a[contains(text(),'My Account')]
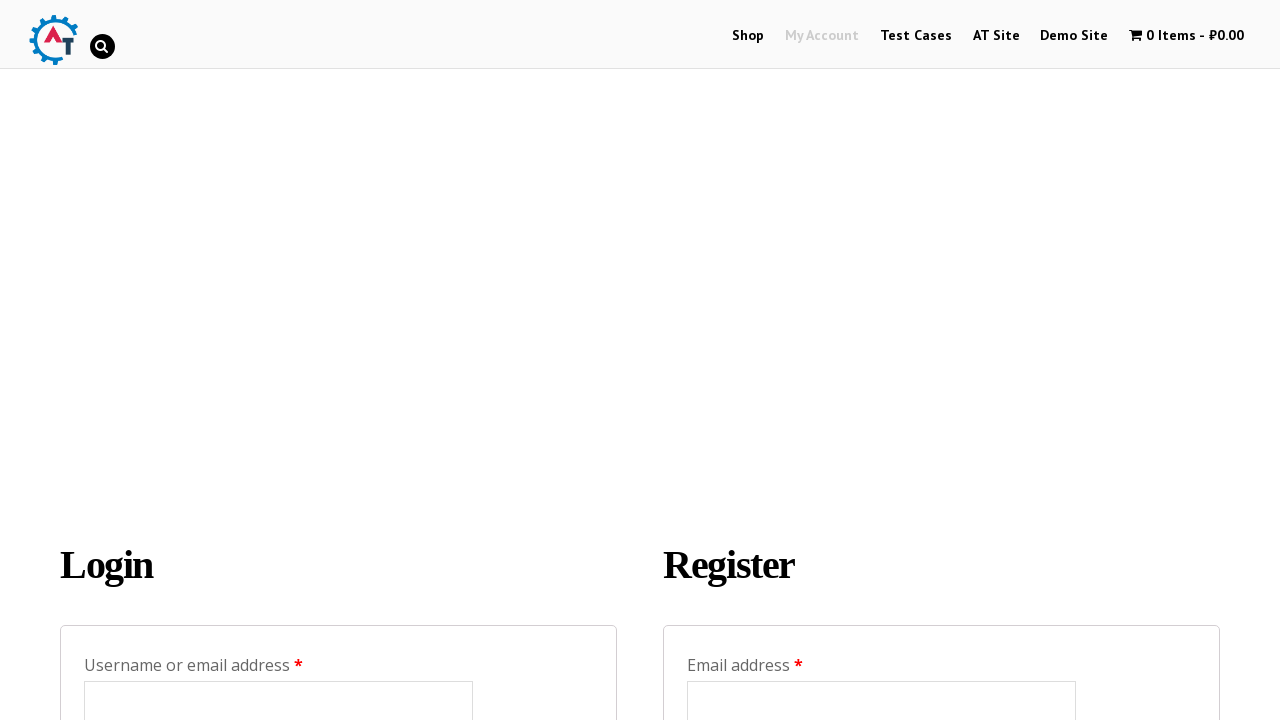

Filled email field with invalid email format (missing @ symbol): 'ashu3yopmail.com' on #reg_email
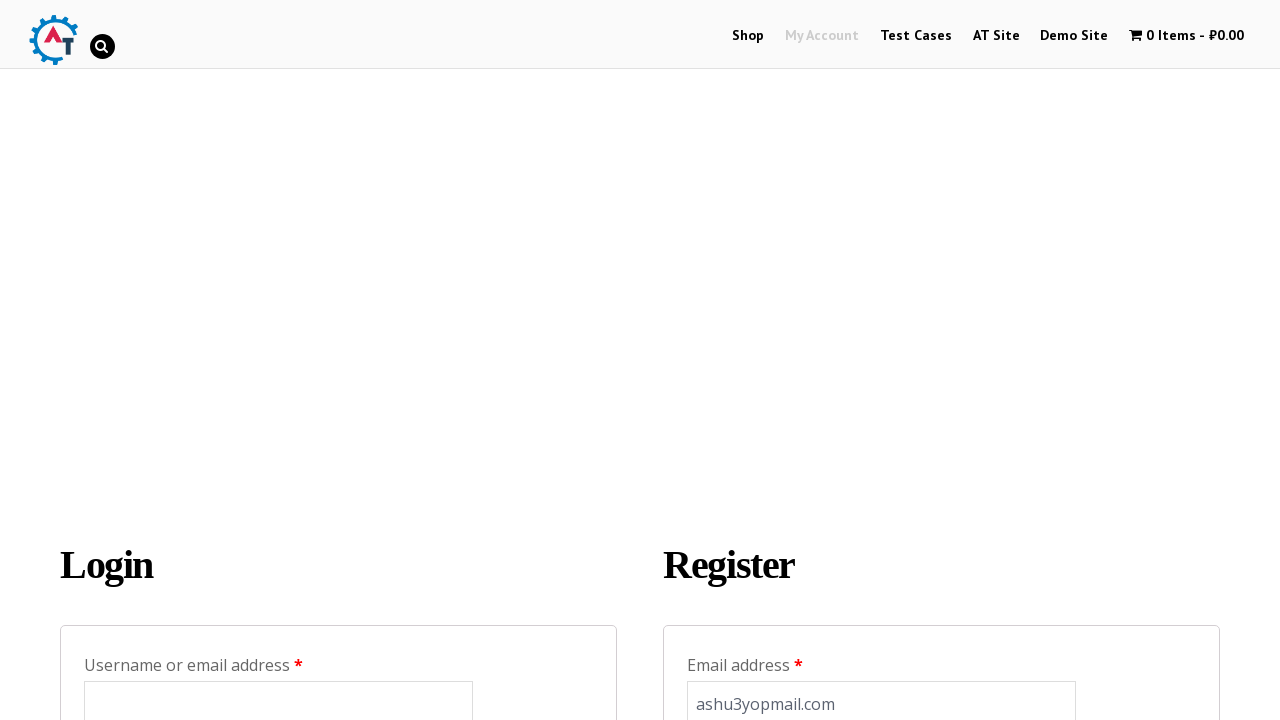

Filled password field with 'ashu2@yopmail.com' on //form[@class='register']/p[2]/input
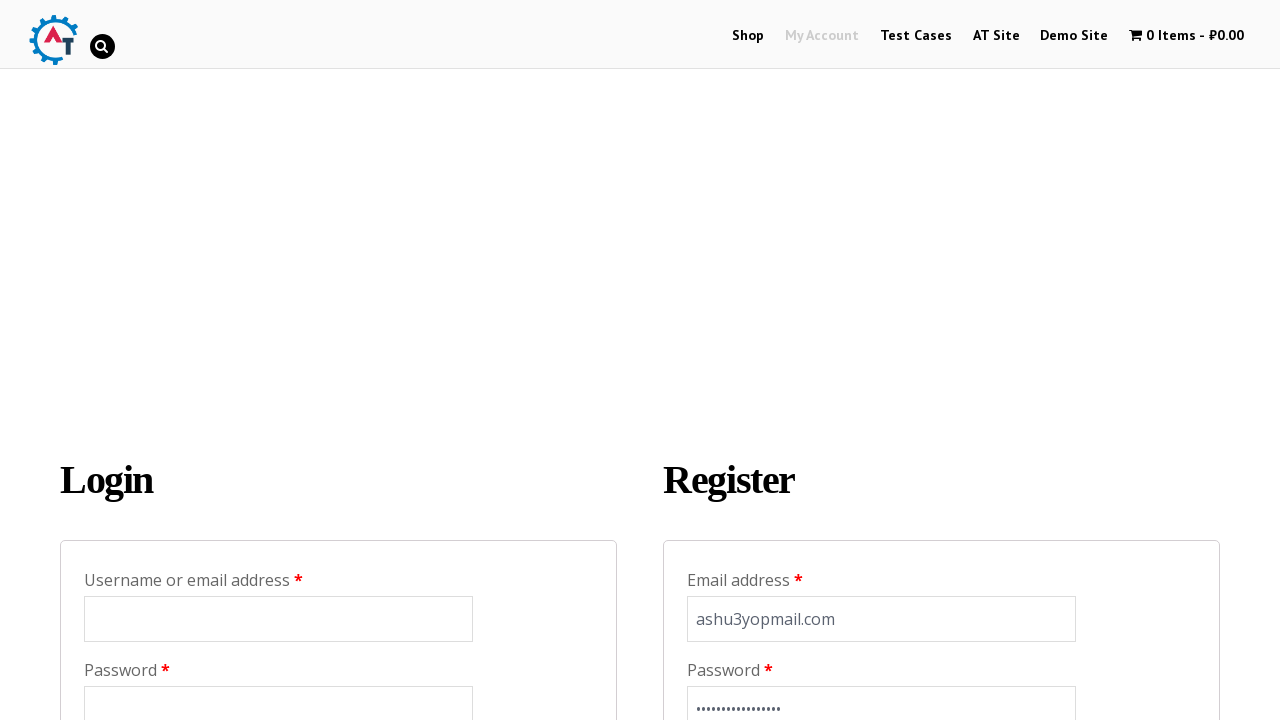

Clicked on content div to trigger focus/blur event at (640, 432) on xpath=//div[@id='content']
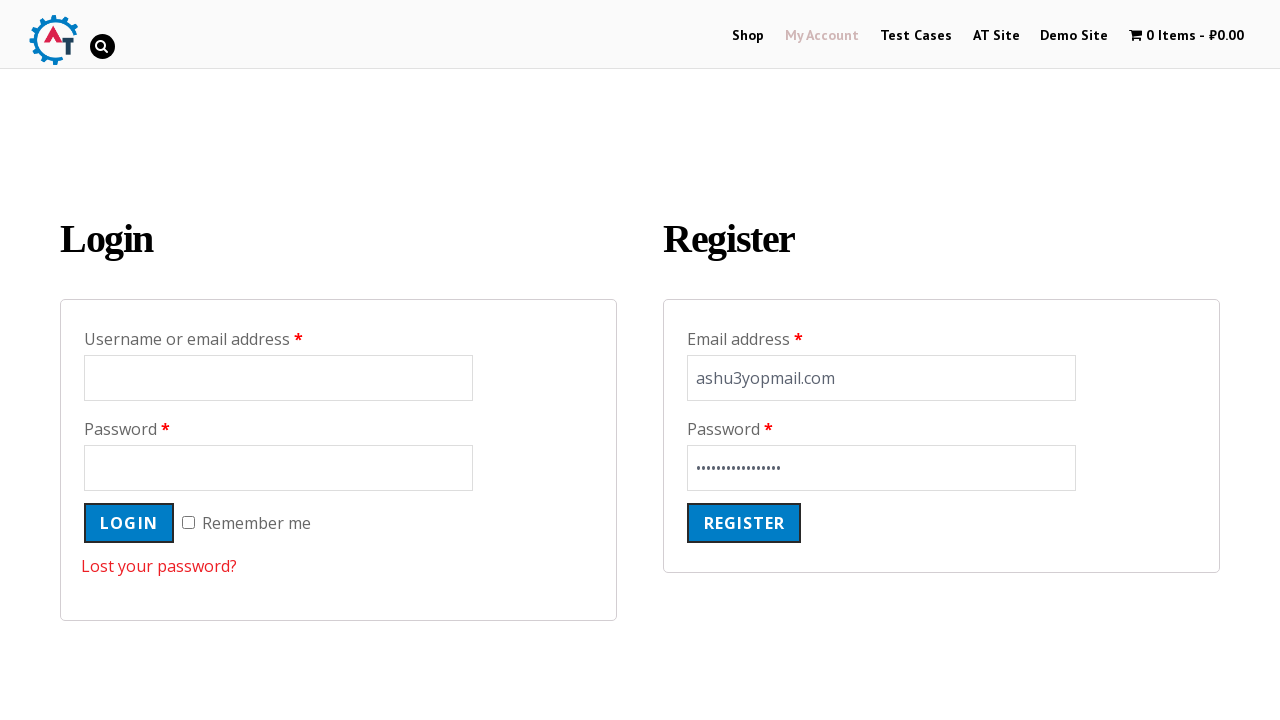

Clicked Register button to attempt form submission at (744, 447) on input[value='Register']
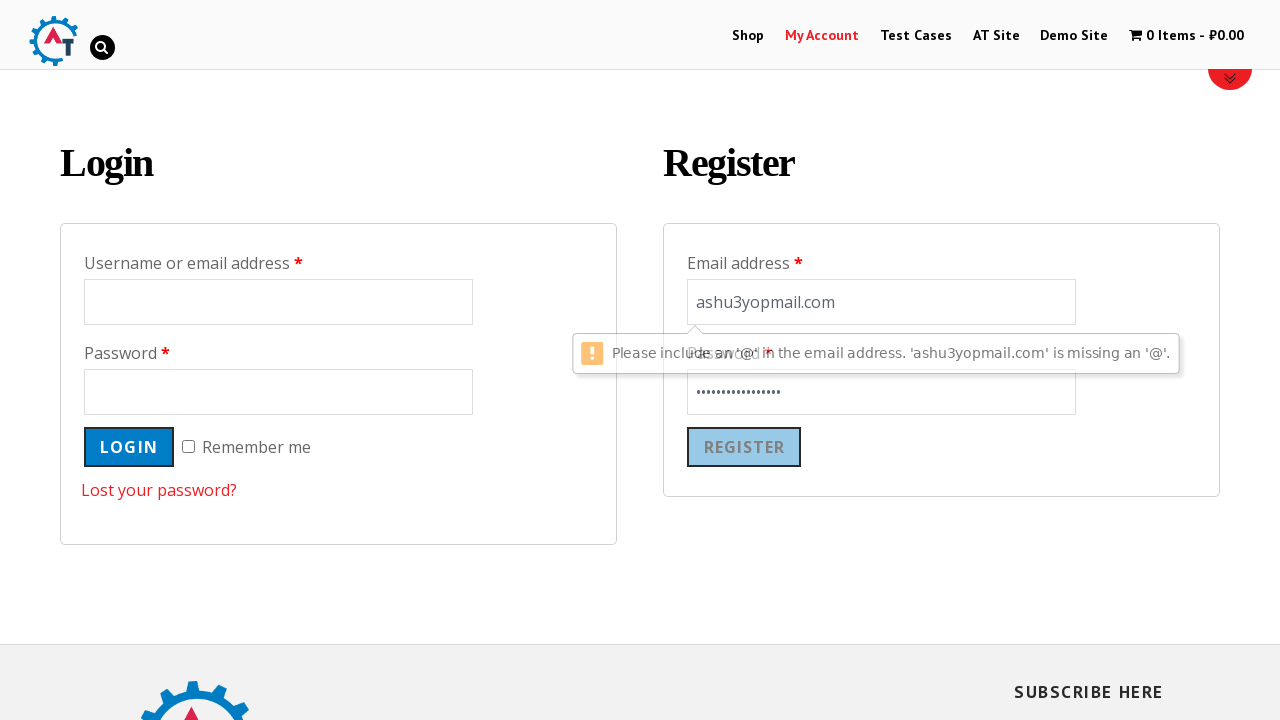

Waited for validation messages to appear
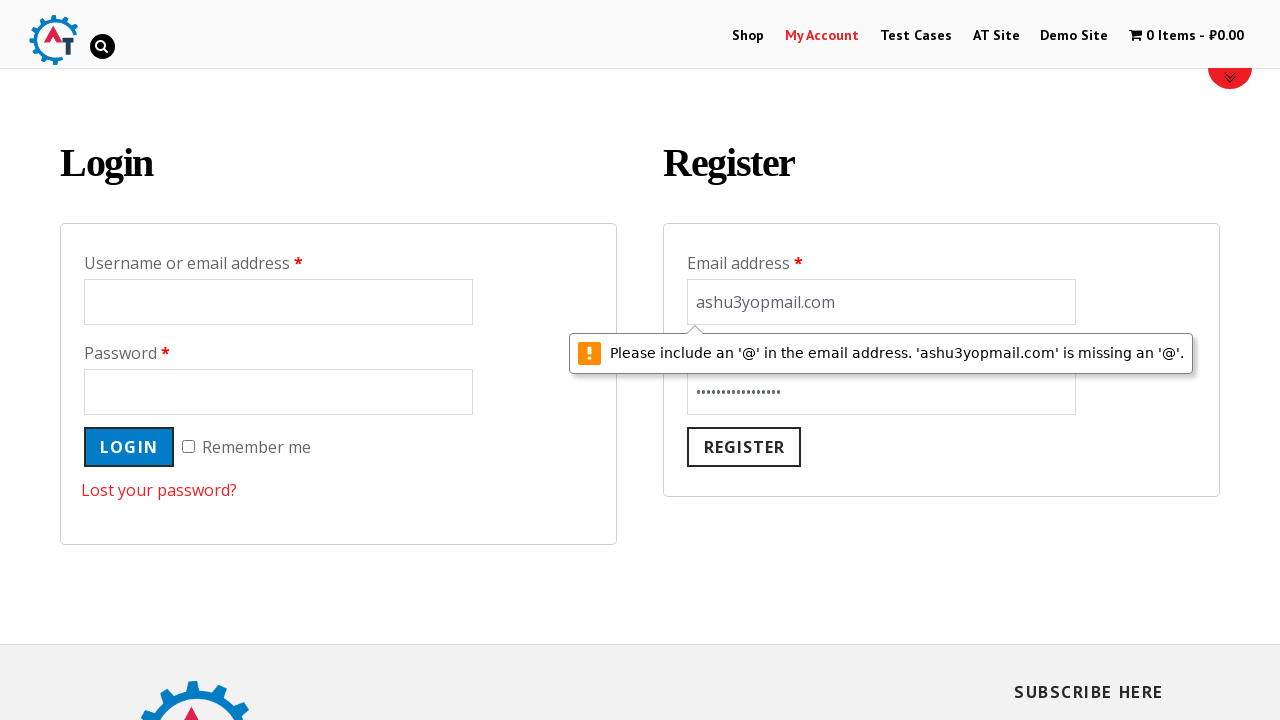

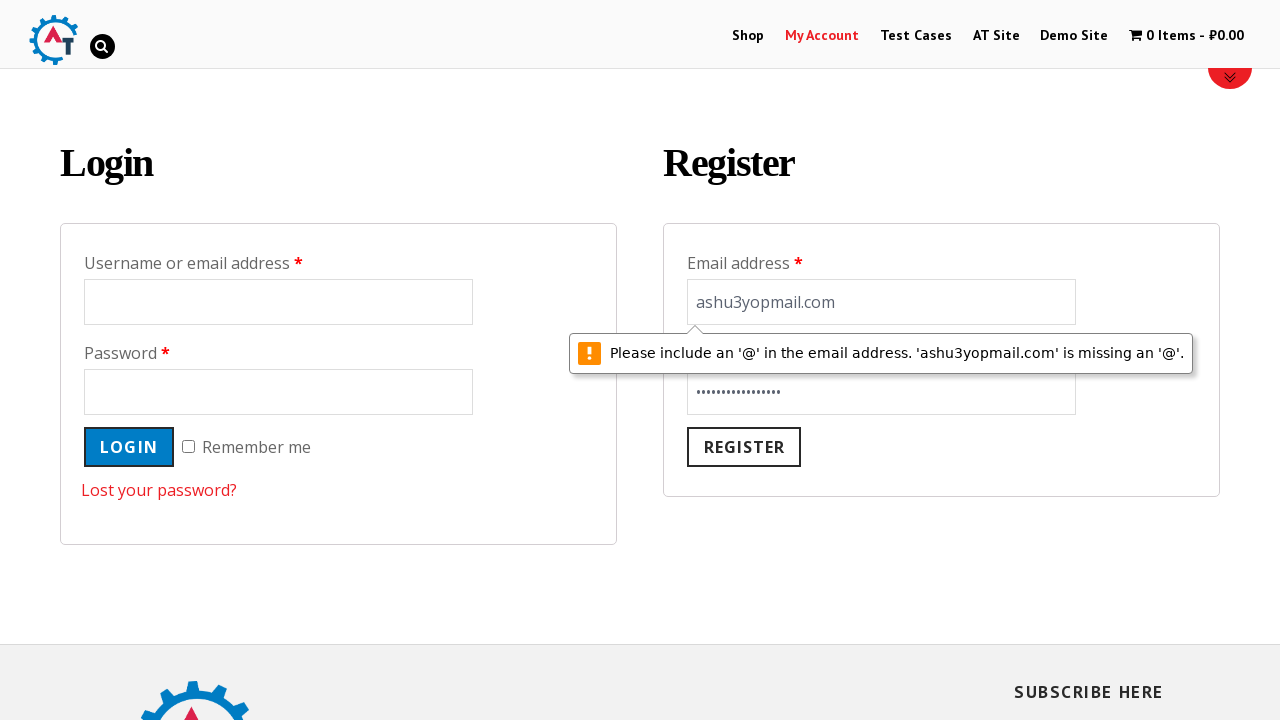